Tests the Add/Remove Elements page by clicking the Add Element button, verifying the Delete button appears, clicking Delete, and verifying the page heading is still visible

Starting URL: https://the-internet.herokuapp.com/add_remove_elements/

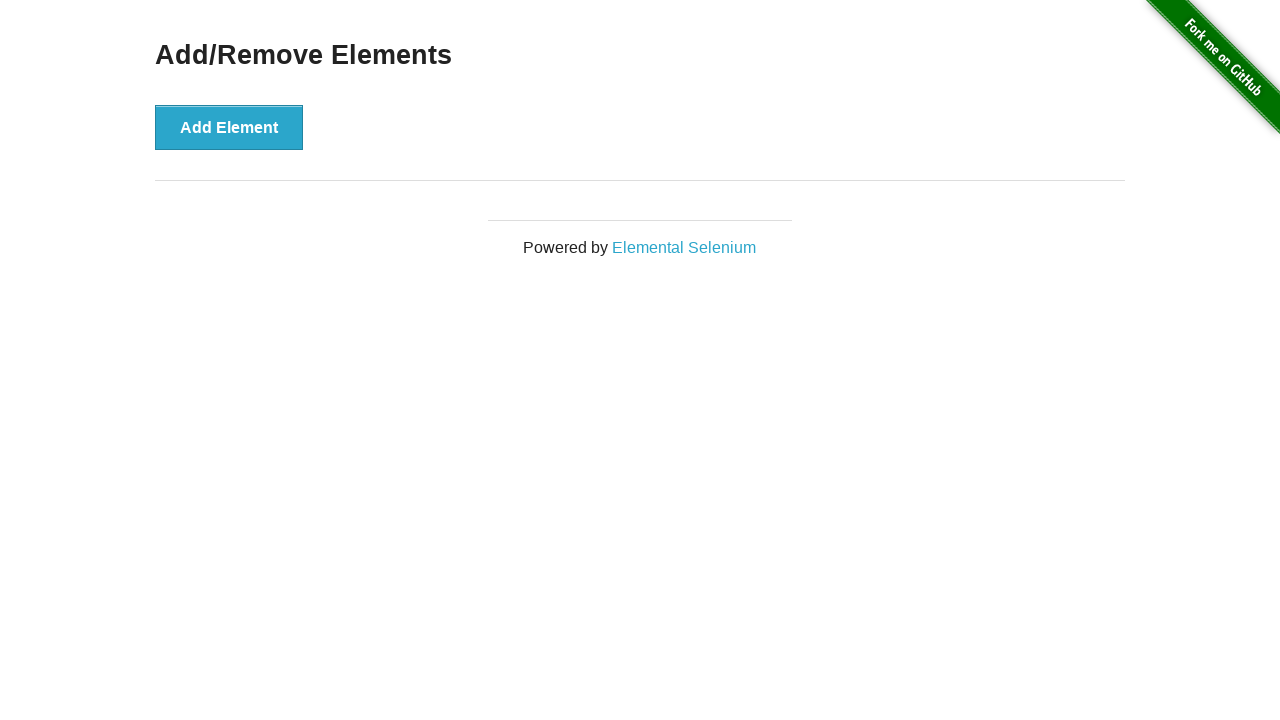

Clicked Add Element button at (229, 127) on button[onclick='addElement()']
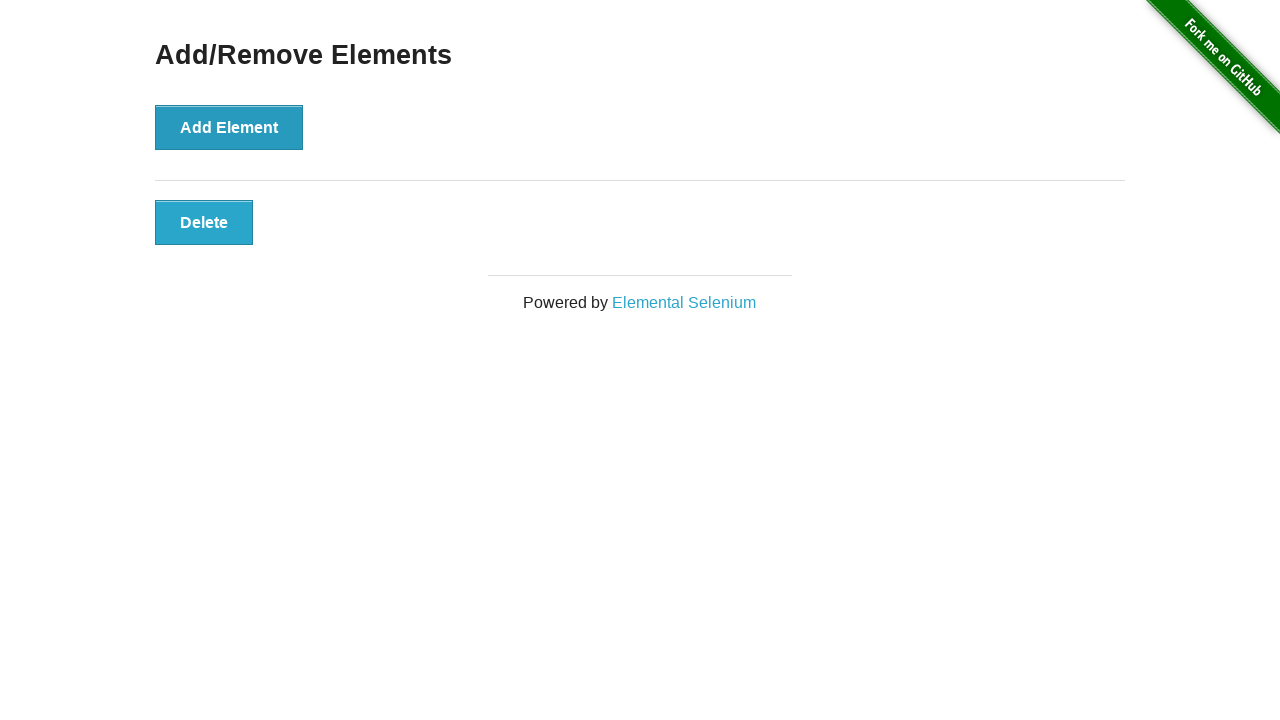

Delete button appeared after adding element
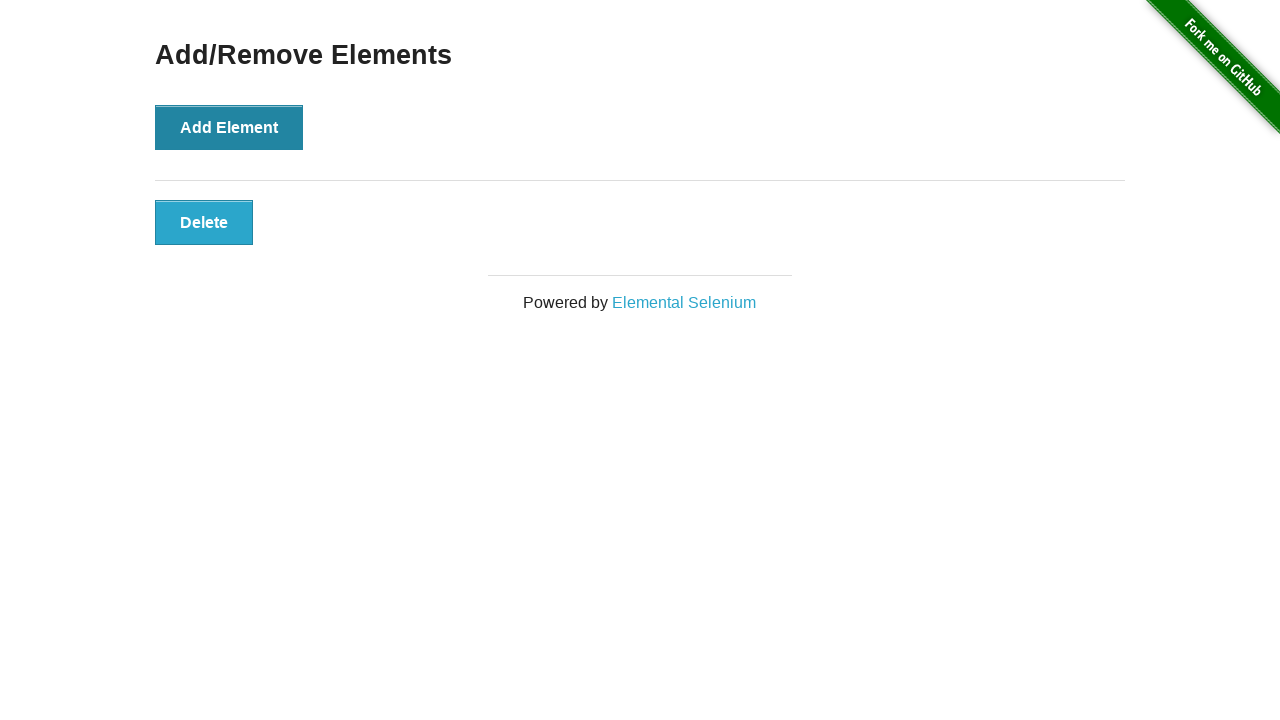

Clicked Delete button to remove element at (204, 222) on button.added-manually
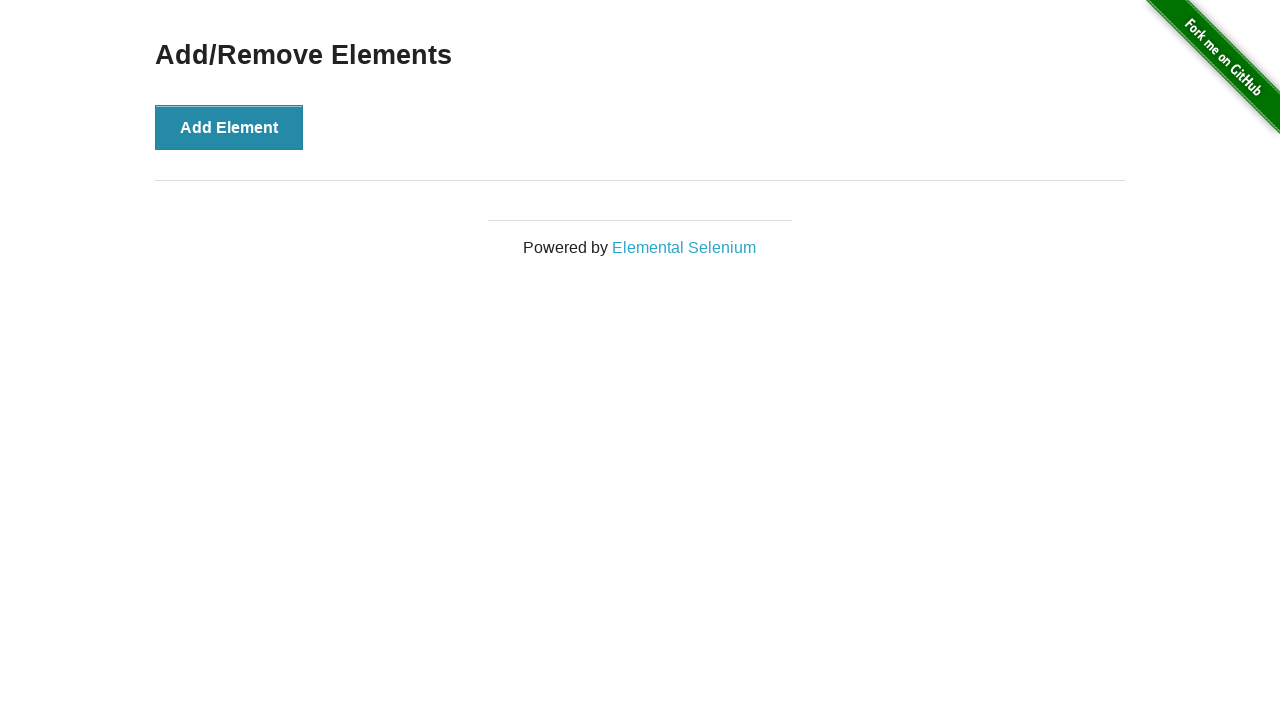

Verified 'Add/Remove Elements' heading is still visible
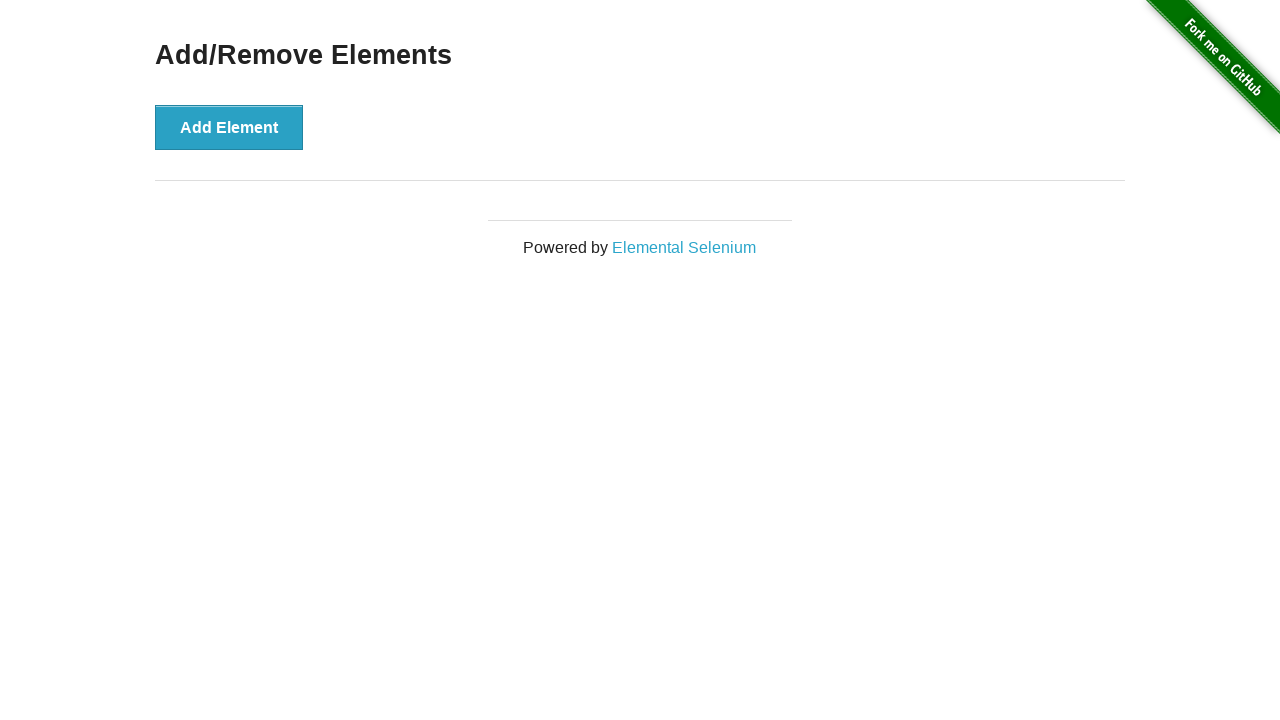

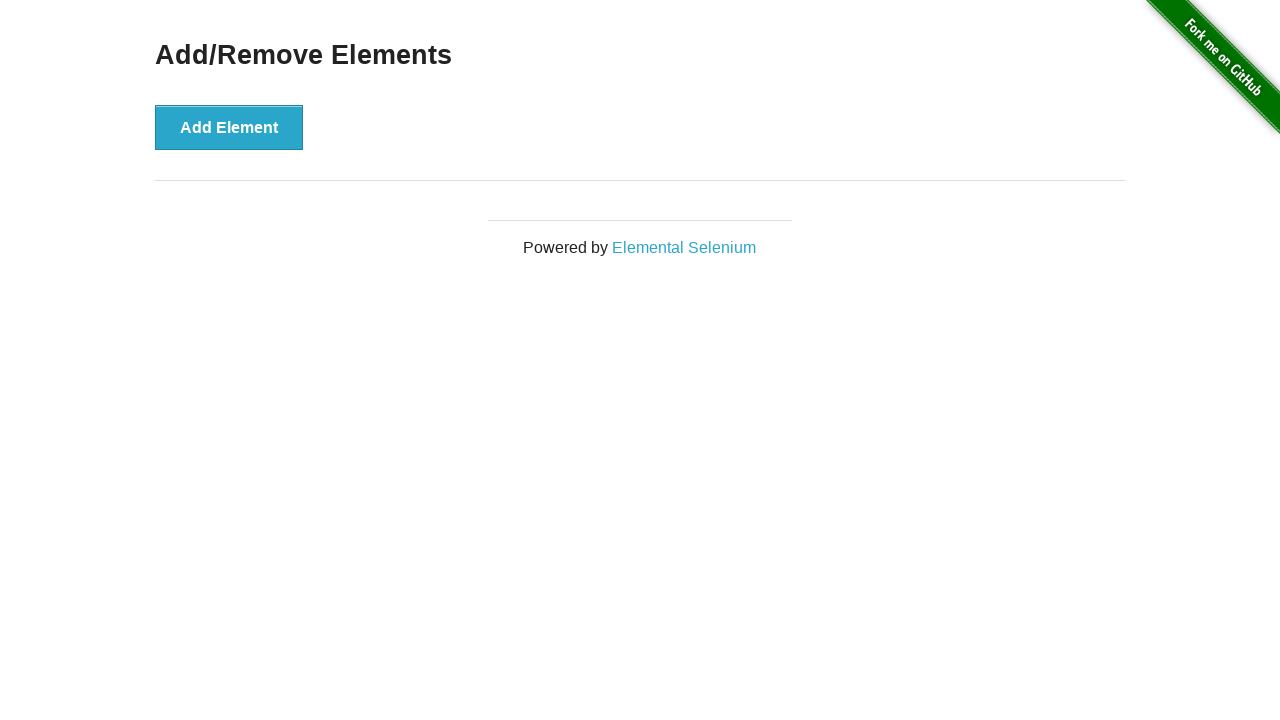